Tests child browser/popup window handling by clicking a button that opens a new window, switching to that window, and clicking on a "Training" link in the child window.

Starting URL: https://skpatro.github.io/demo/links/

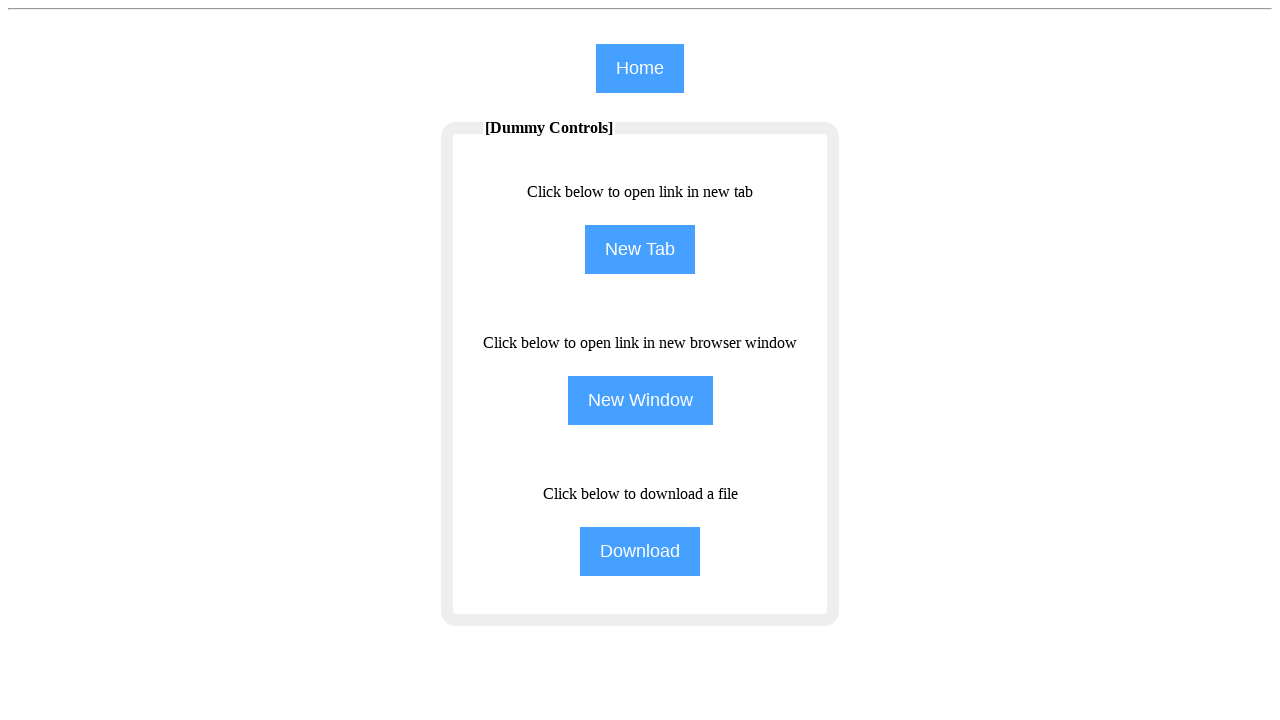

Clicked second button with class 'btn' to open child window at (640, 250) on (//input[@class='btn'])[2]
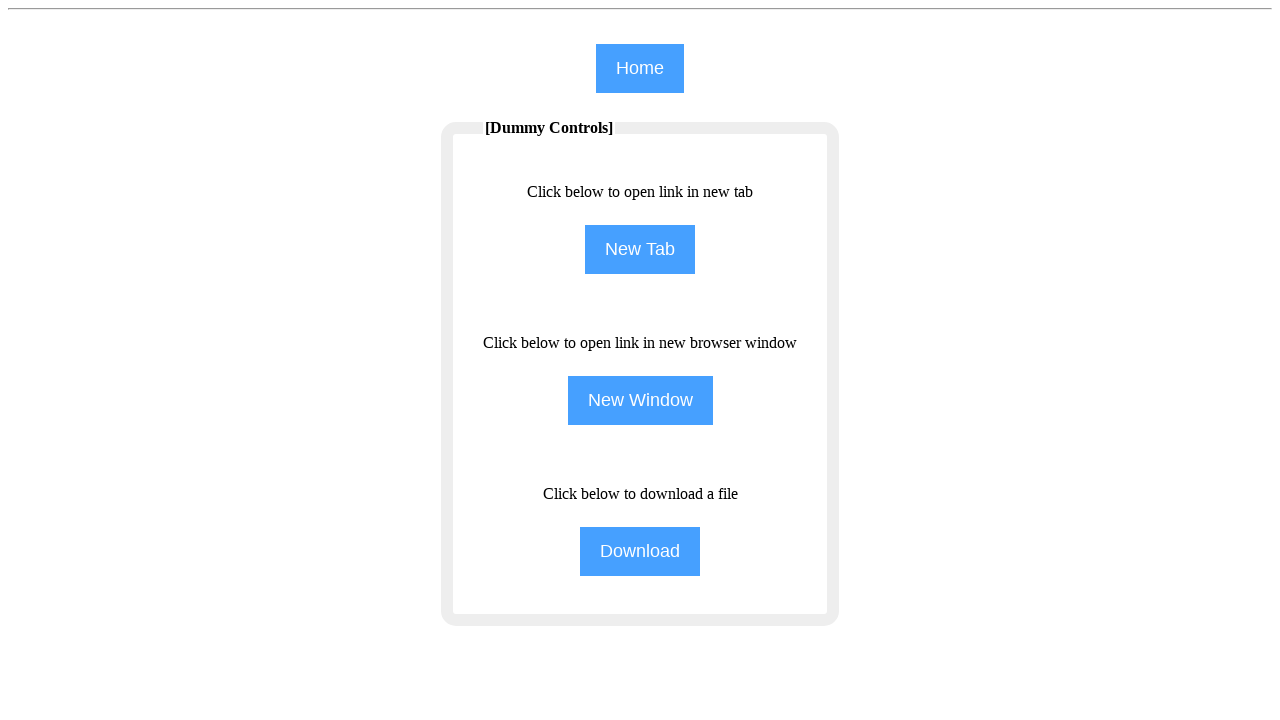

Clicked button again and captured new popup window at (640, 250) on (//input[@class='btn'])[2]
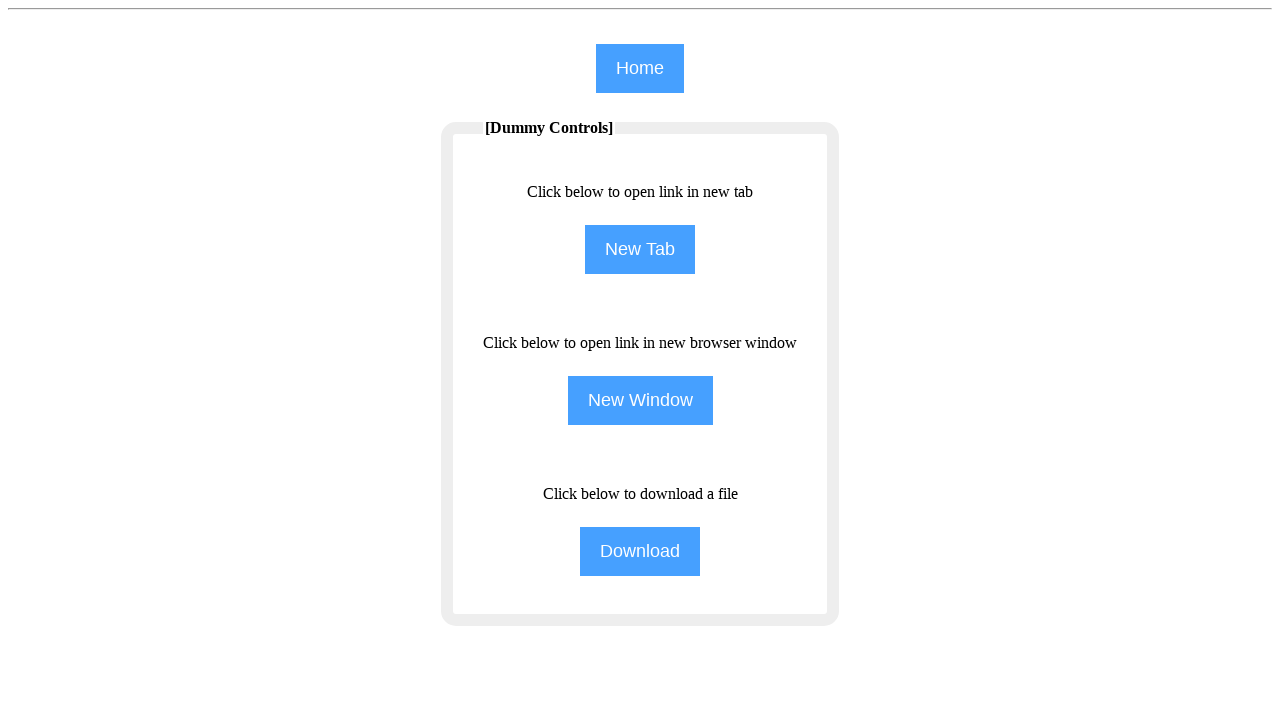

Retrieved child page/popup window object
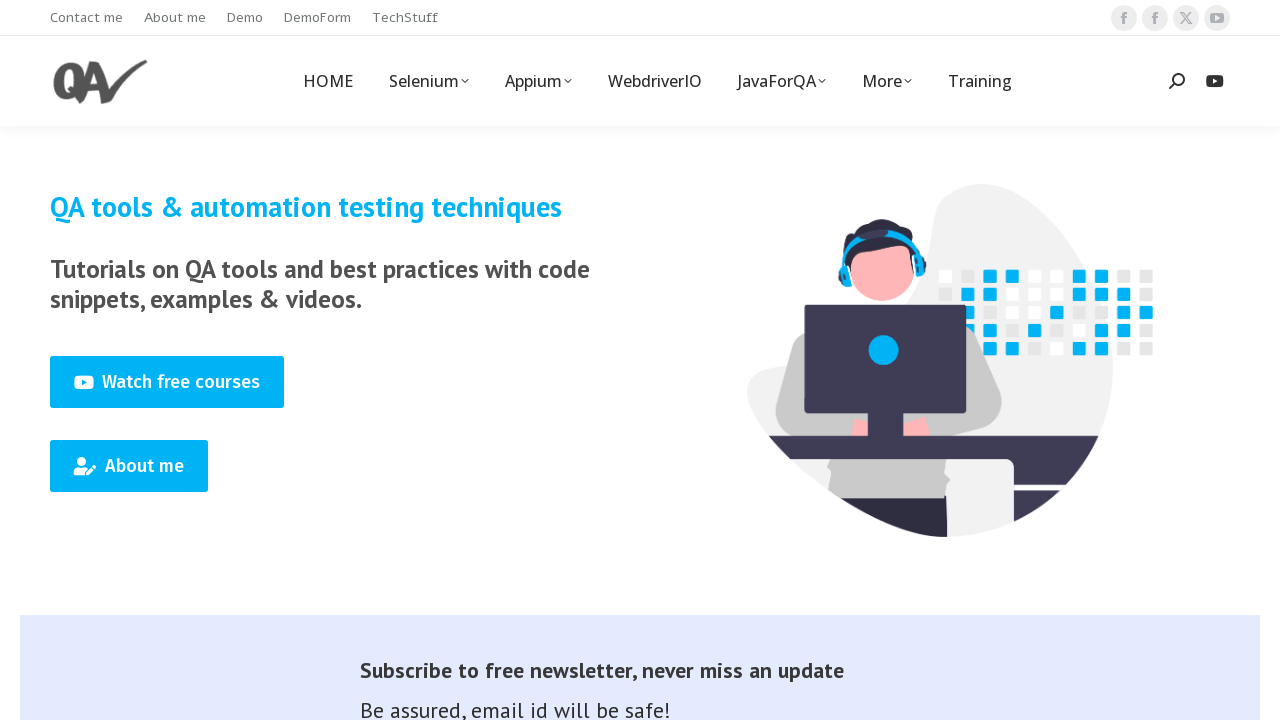

Child page finished loading
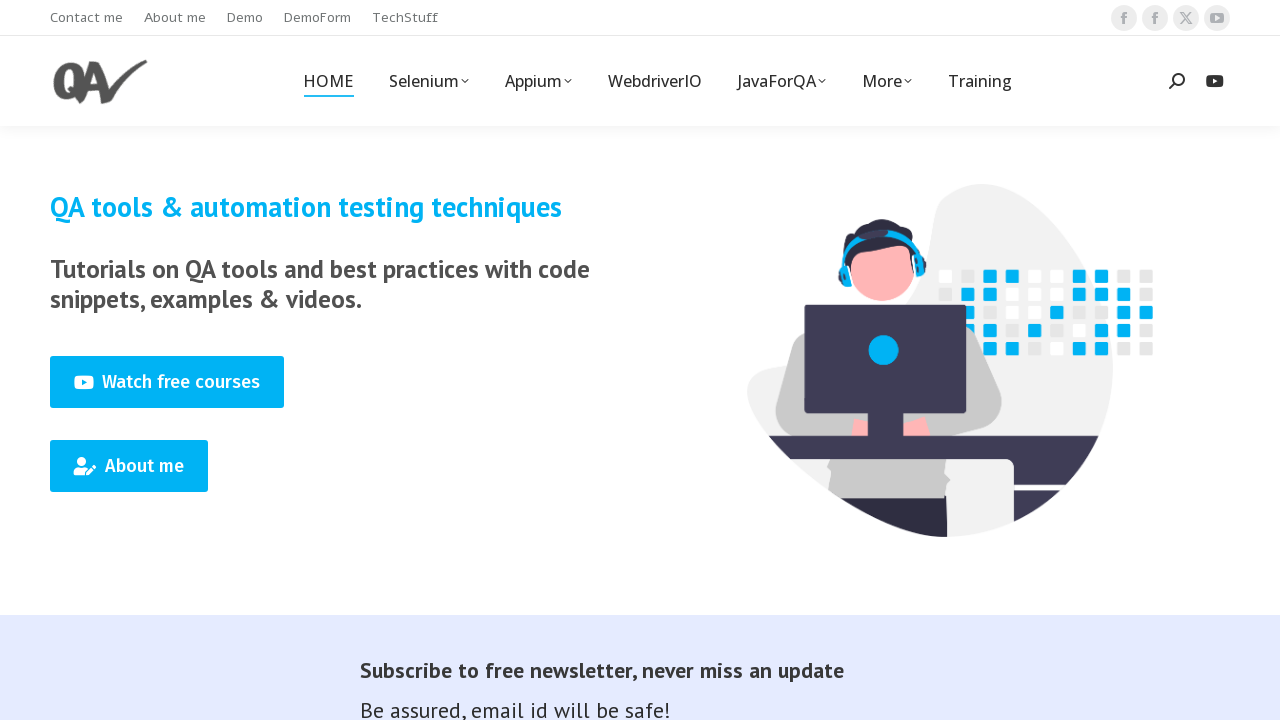

Clicked 'Training' link in child window at (980, 81) on (//span[text()='Training'])[1]
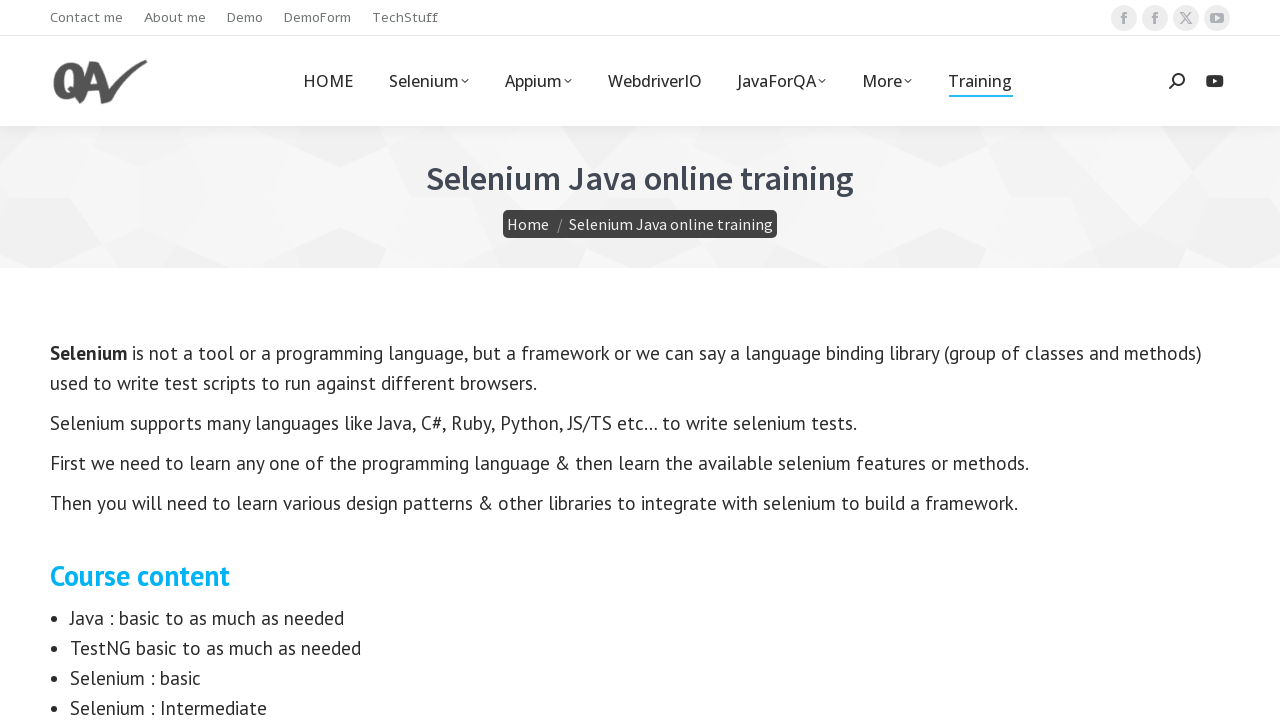

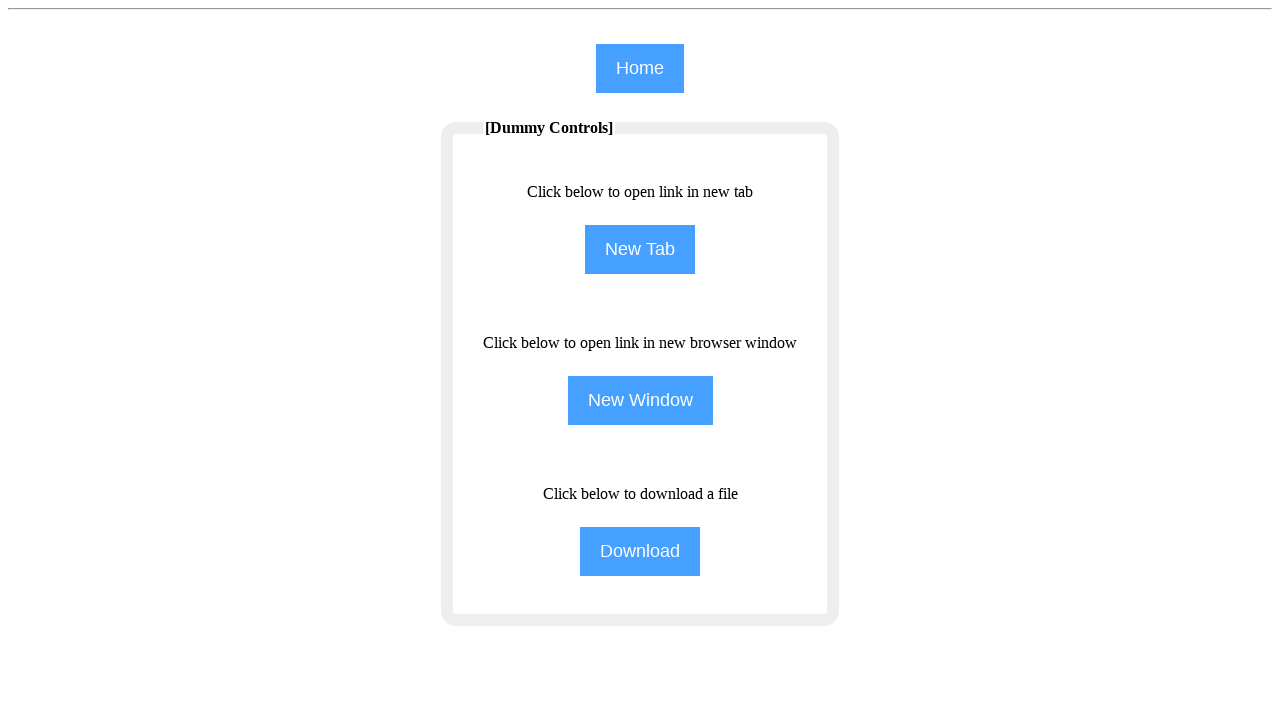